Searches for "ipod" on OpenCart demo site, then randomly selects one of the products and adds it to the cart

Starting URL: http://opencart.abstracta.us/

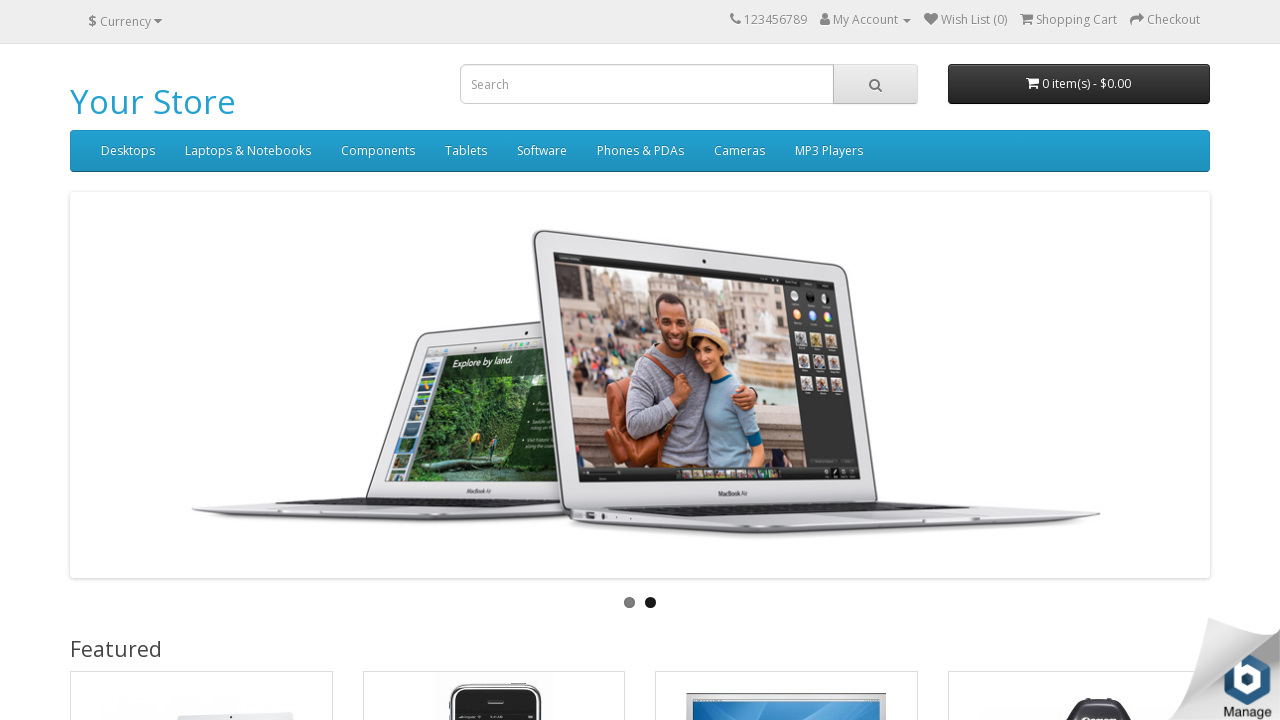

Filled search field with 'ipod' on input[name='search']
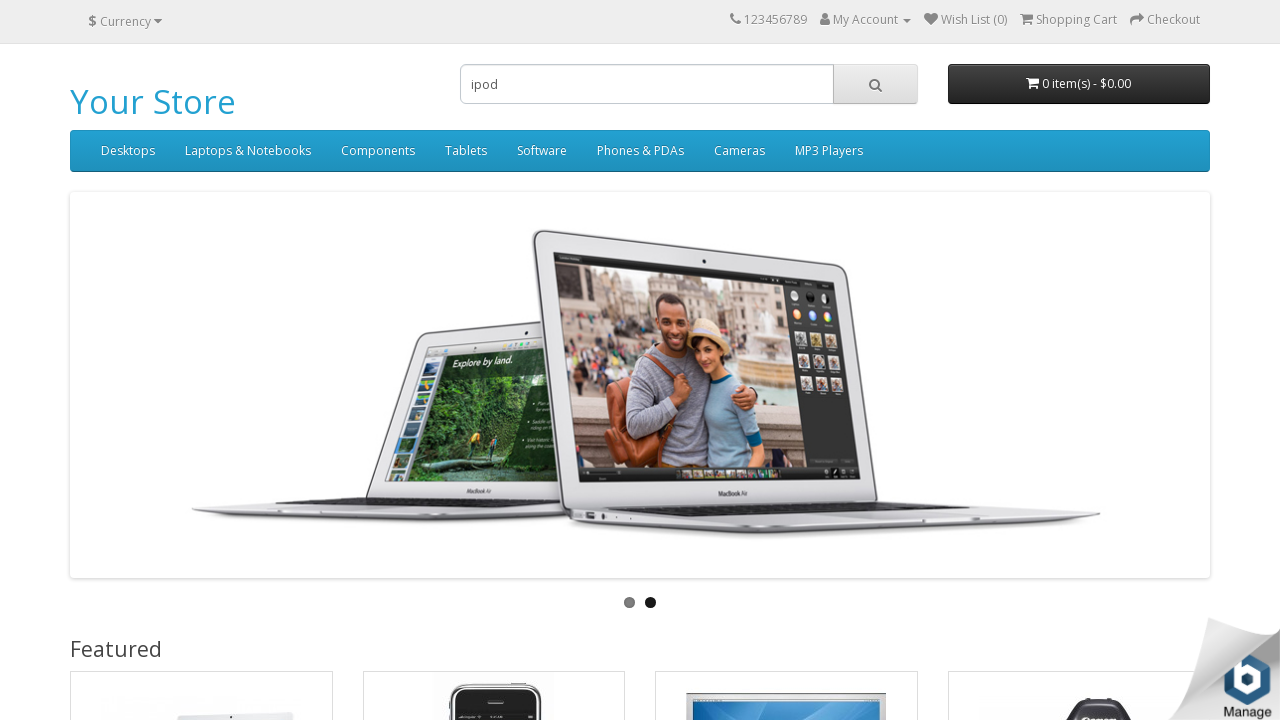

Pressed Enter to search for 'ipod' on input[name='search']
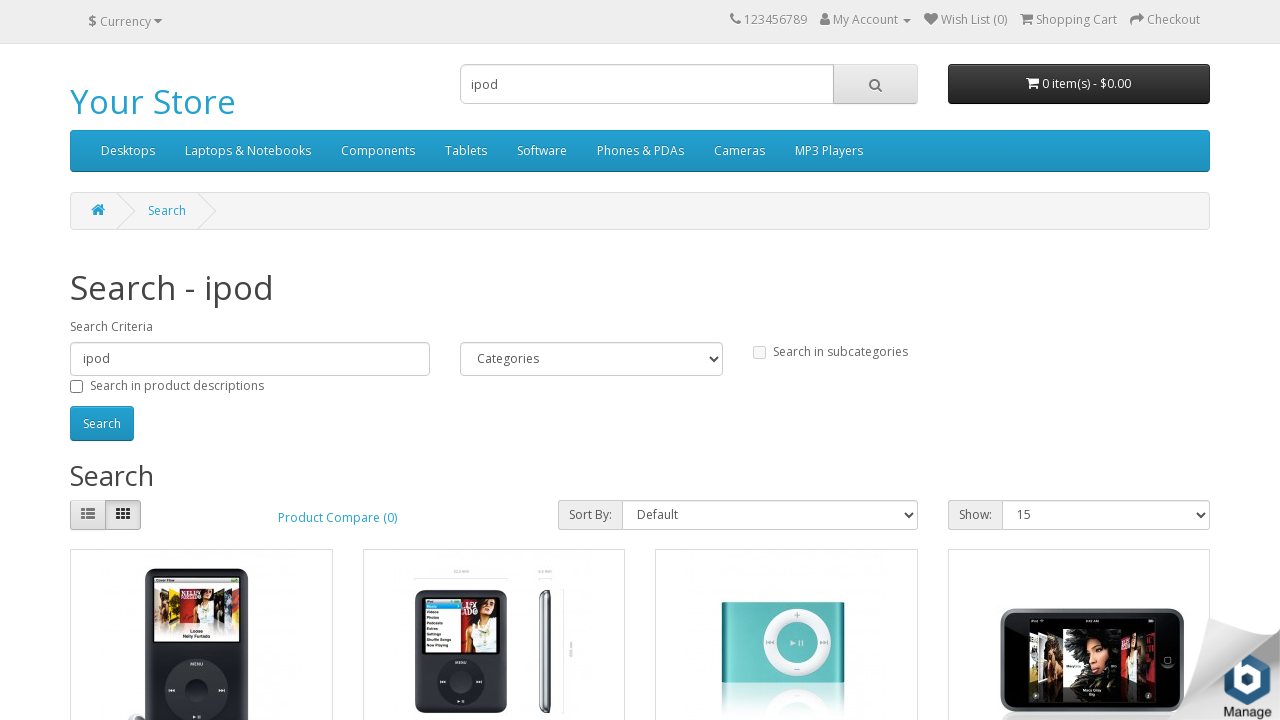

Search results loaded and product captions are visible
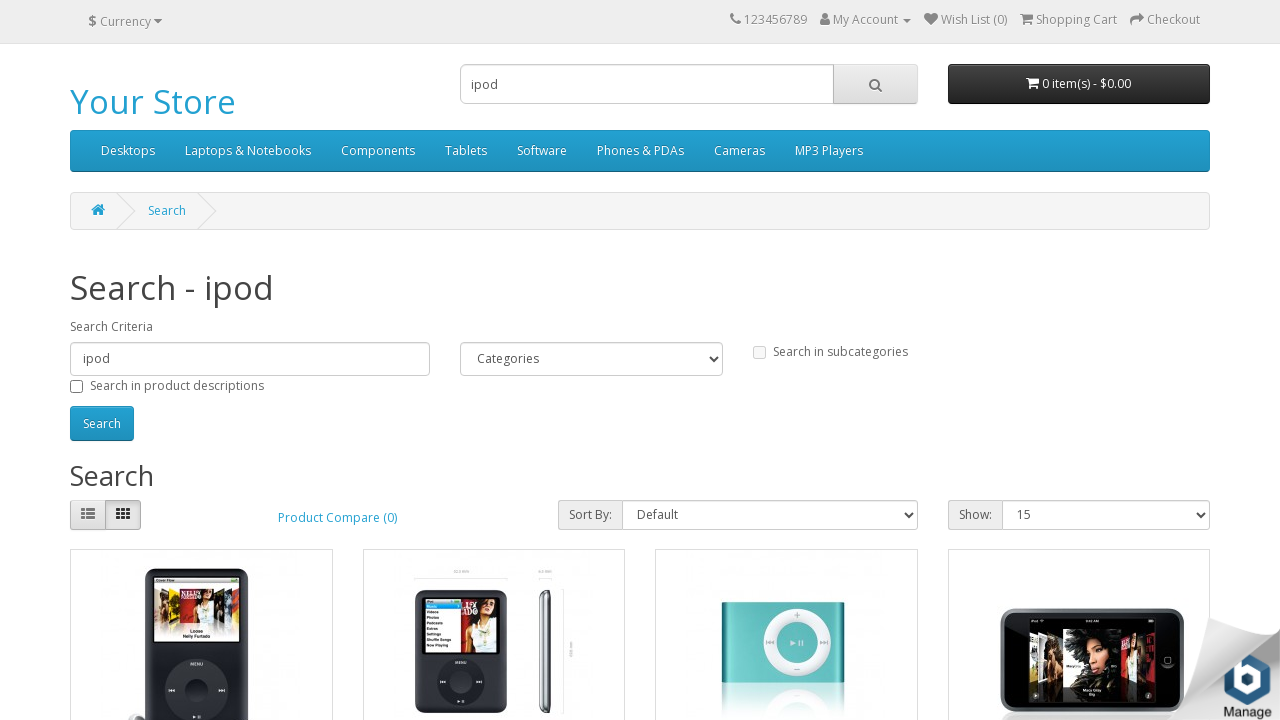

Located 4 'Add to Cart' buttons
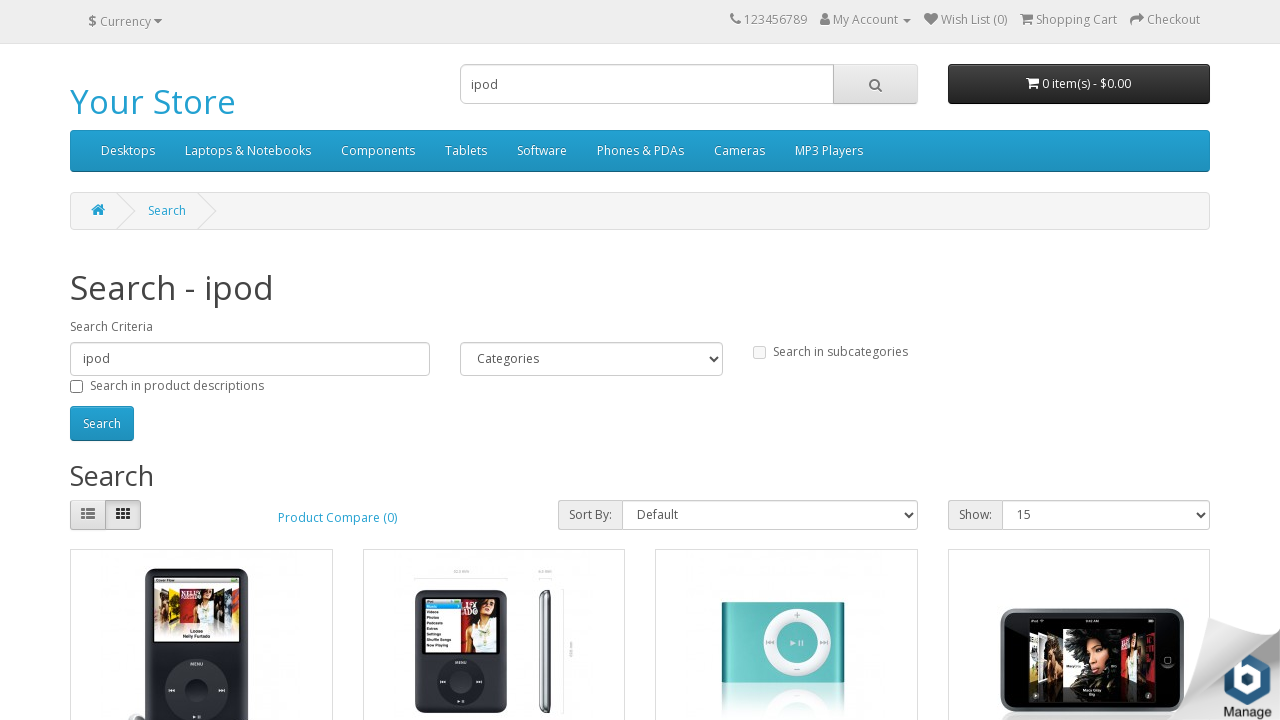

Clicked 'Add to Cart' button for randomly selected product (index 3) at (1027, 382) on xpath=//button[contains(@onclick,'cart.add')] >> nth=3
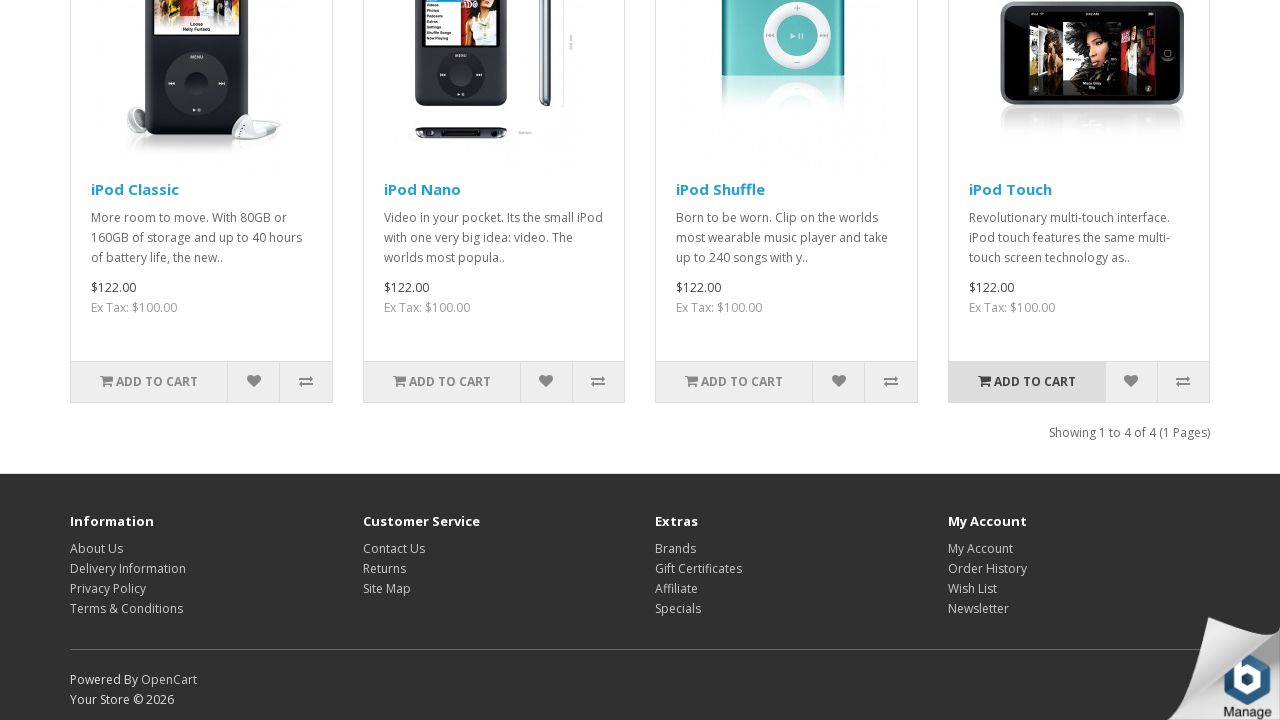

Waited for cart action to complete
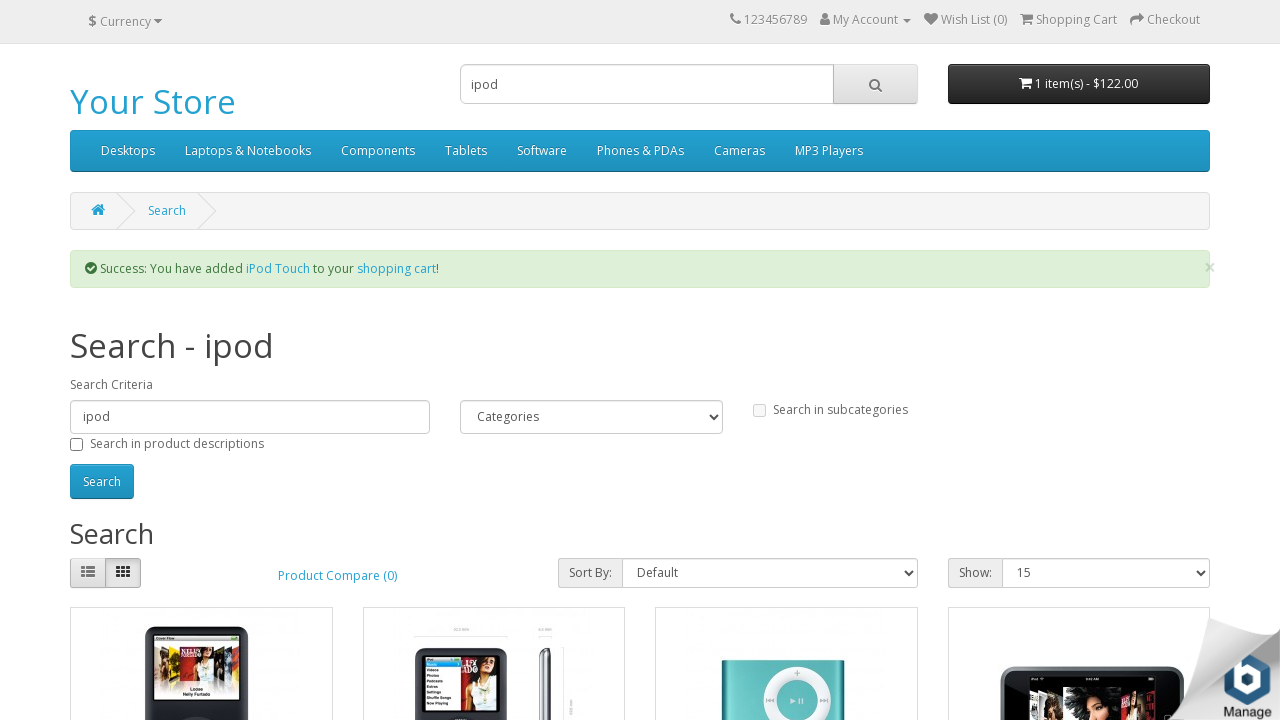

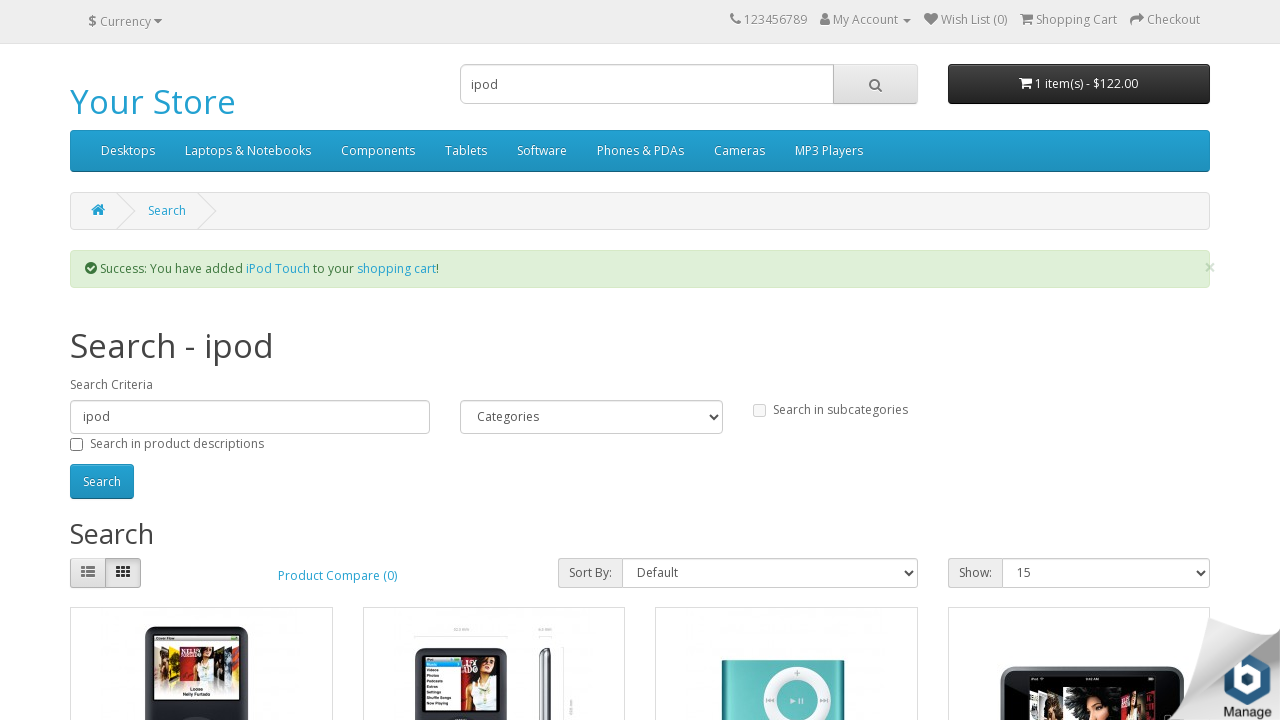